Tests that the zip code field rejects Cyrillic letters and shows an error message

Starting URL: https://www.sharelane.com/cgi-bin/register.py

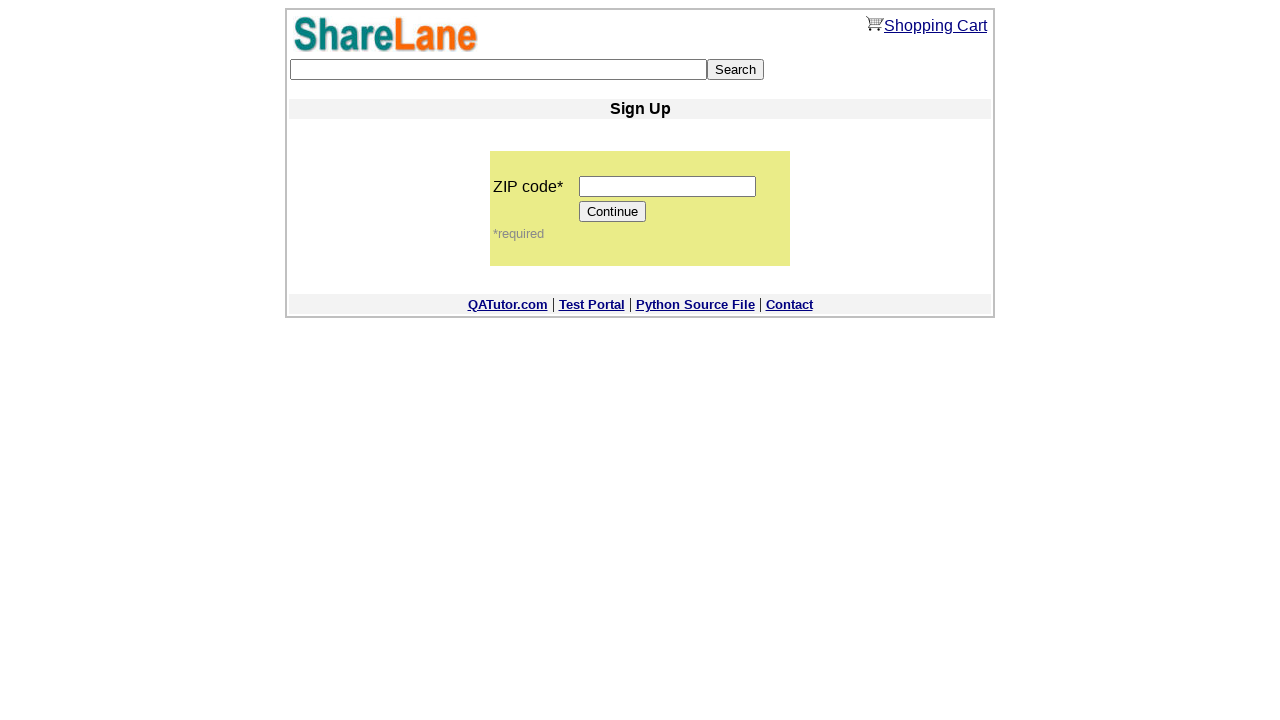

Filled zip code field with Cyrillic letters 'абвгд' on input[name='zip_code']
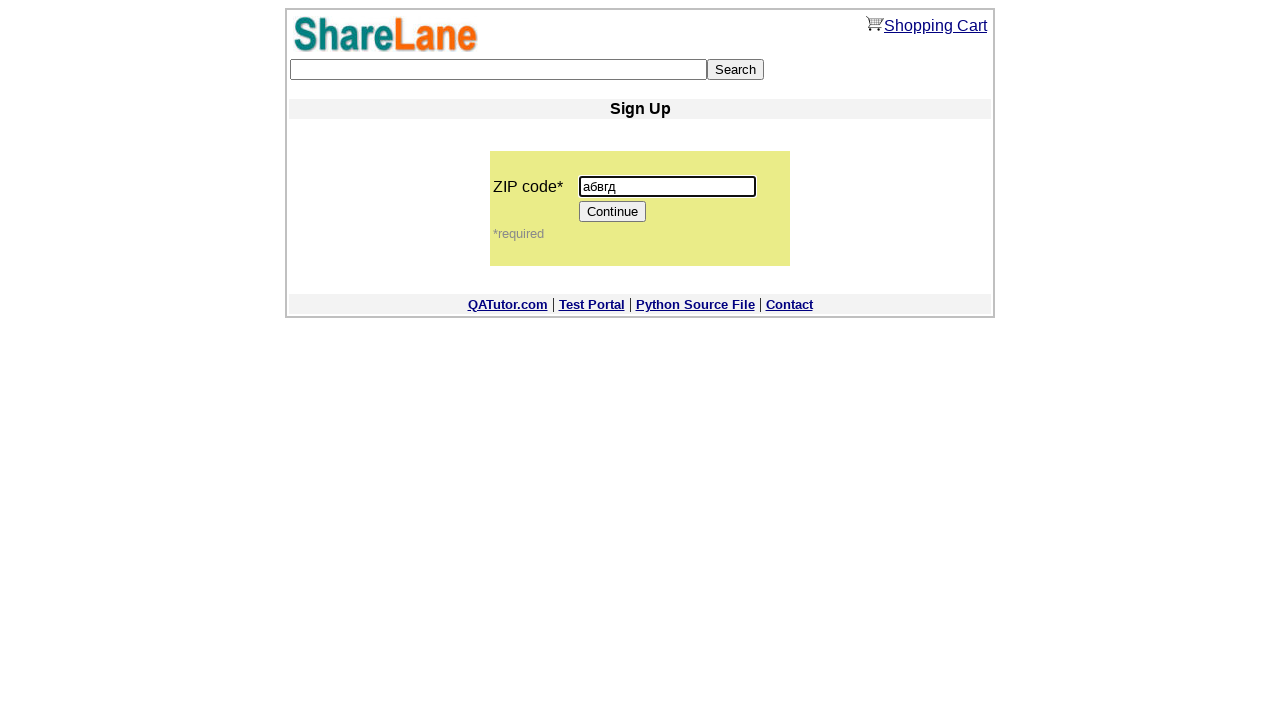

Clicked Continue button at (613, 212) on input[value='Continue']
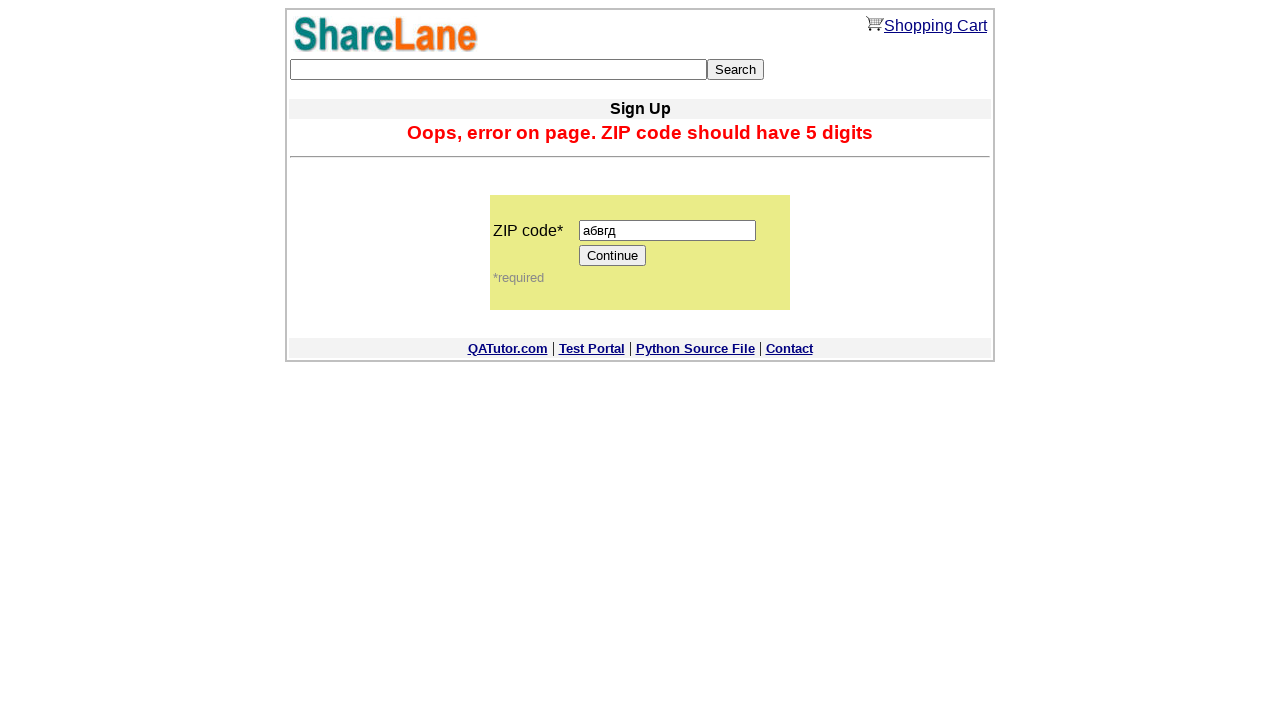

Error message appeared - zip code field rejected Cyrillic letters
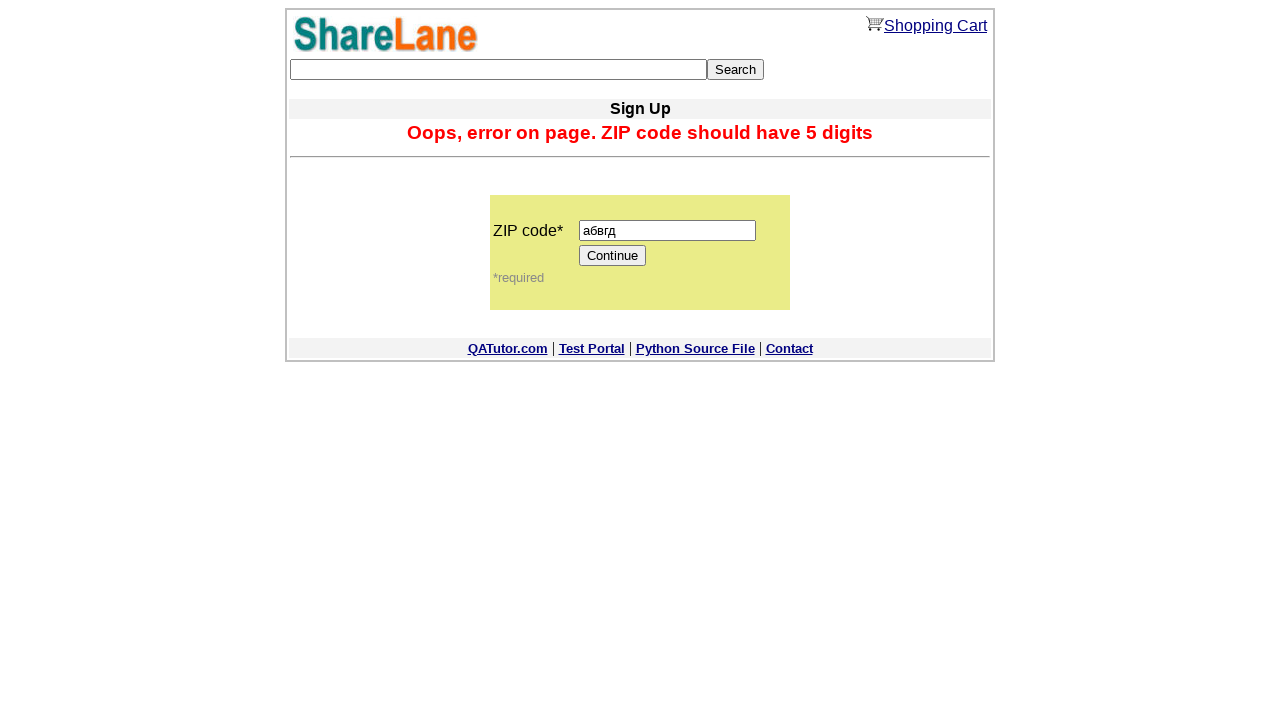

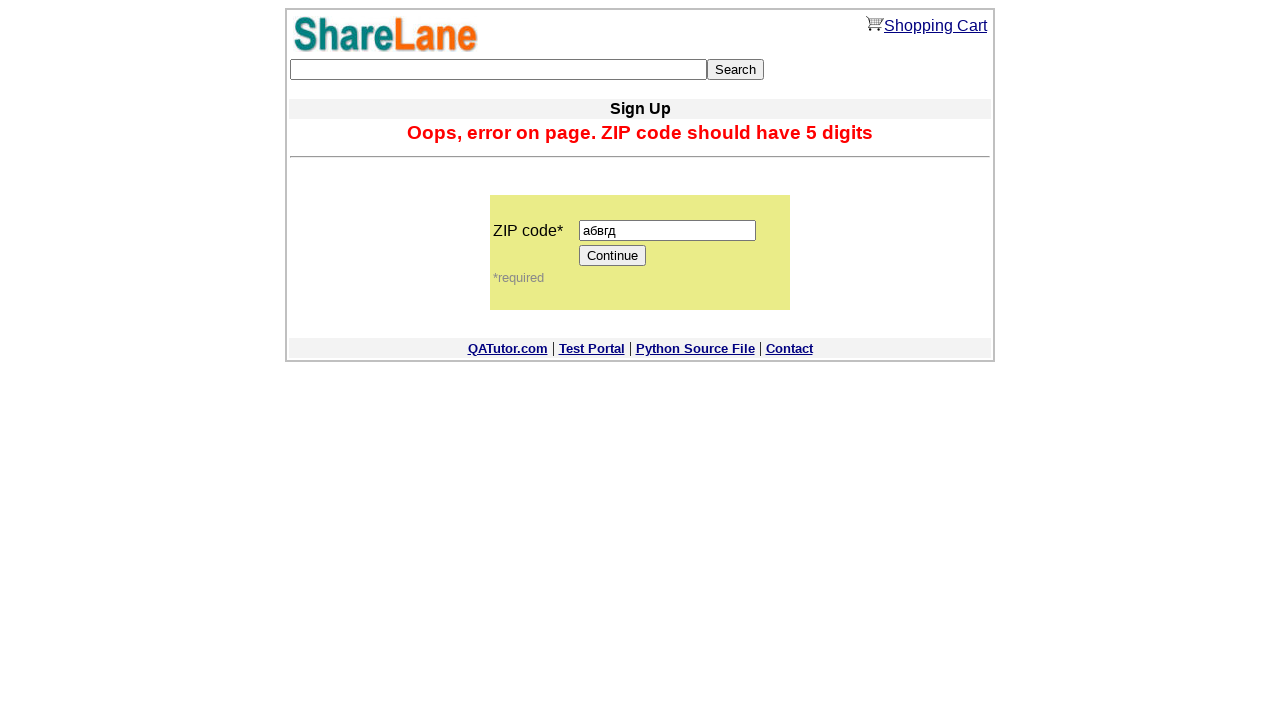